Demonstrates explicit wait functionality by waiting for a top navigation element to appear on qq.com and clicking it when present.

Starting URL: https://www.qq.com/

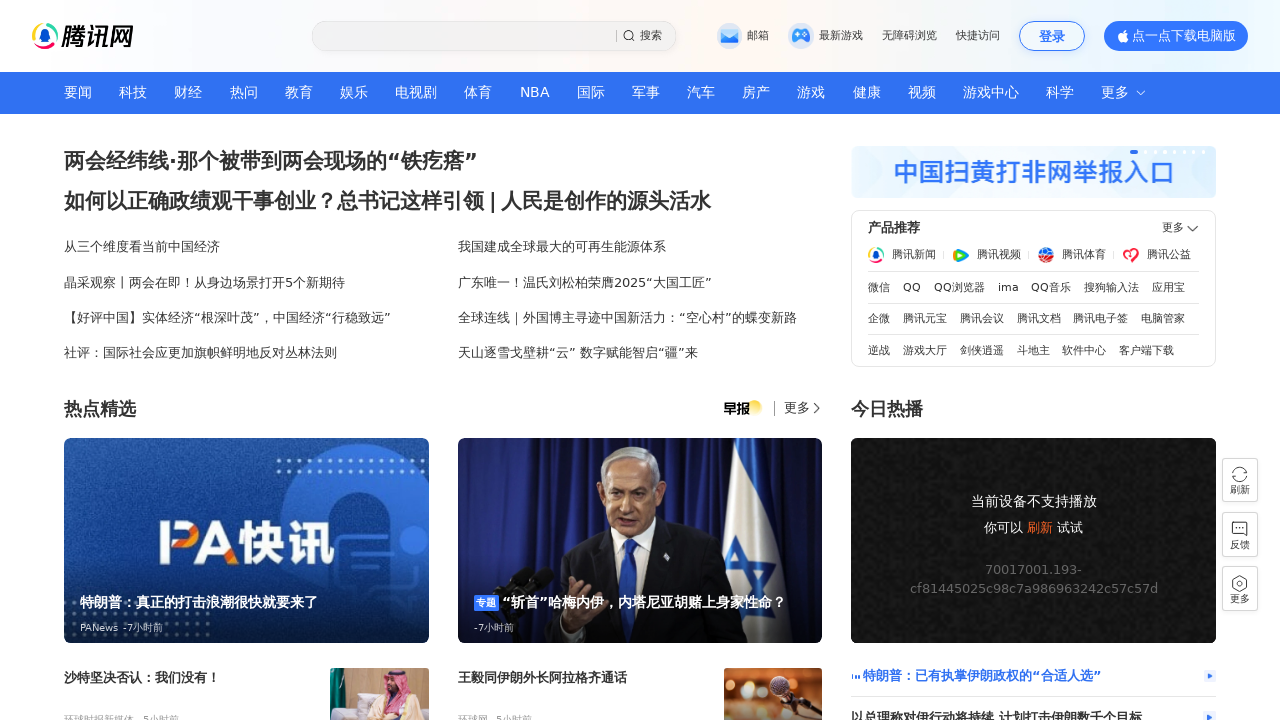

Element not found within timeout
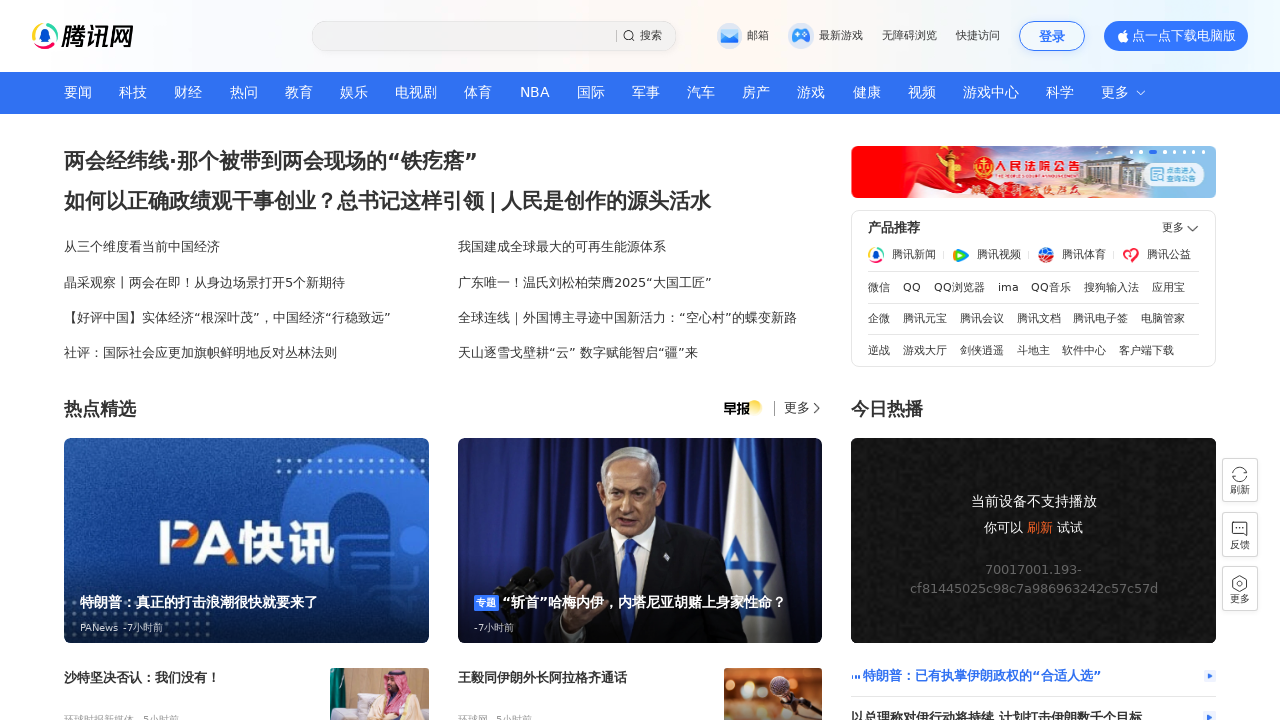

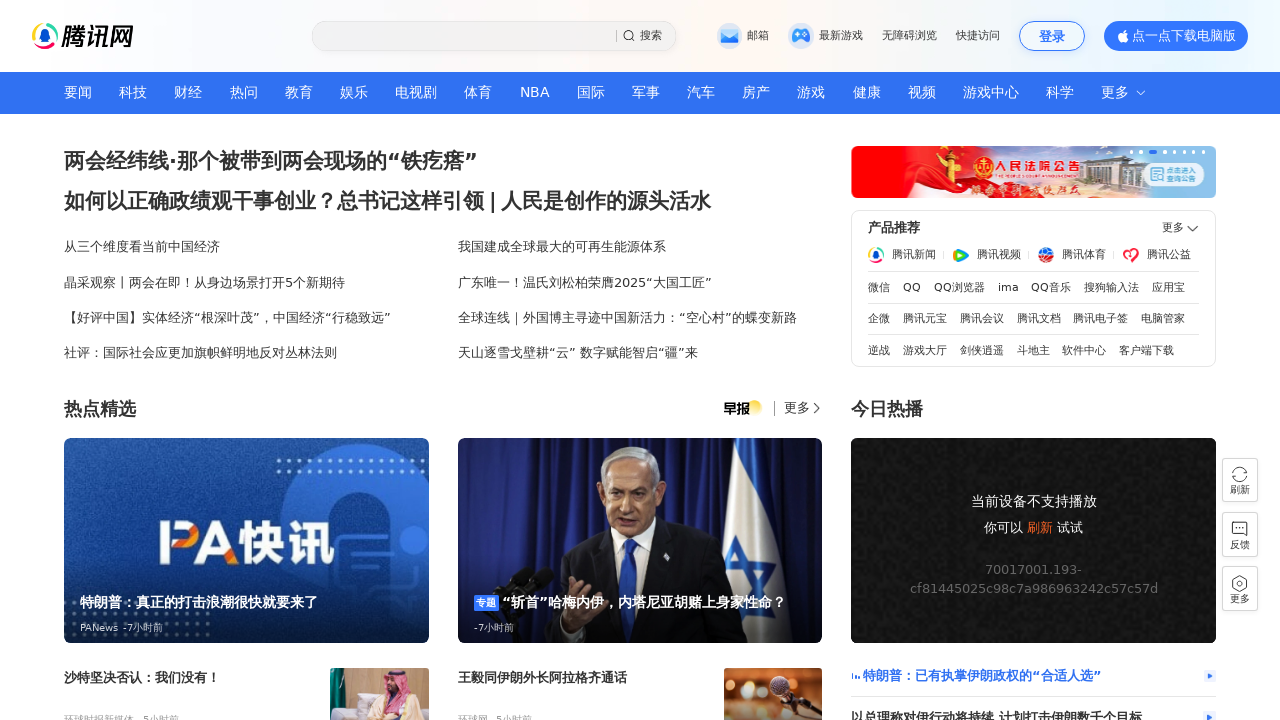